Tests the DemoQA Elements Text Box form by filling in full name, testing email validation with various formats, and submitting with current and permanent addresses.

Starting URL: https://demoqa.com

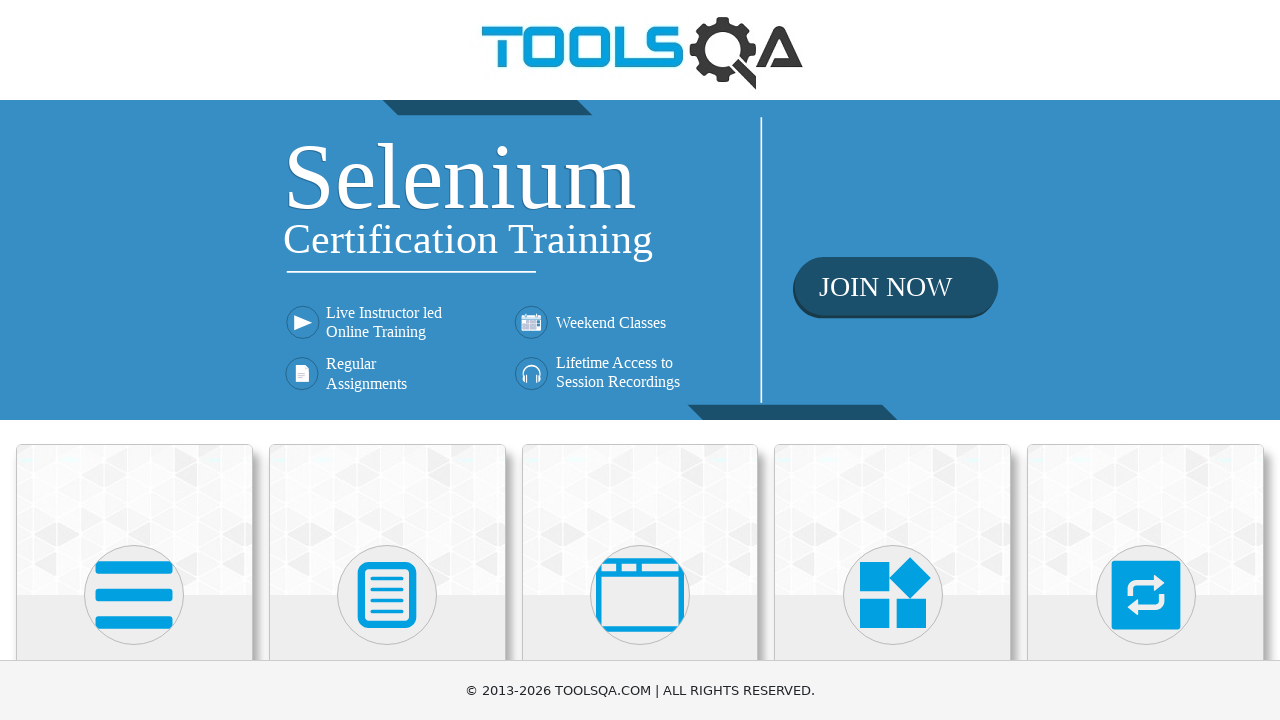

Clicked on Elements card (first avatar) at (134, 595) on (//div[@class='avatar mx-auto white'])[1]
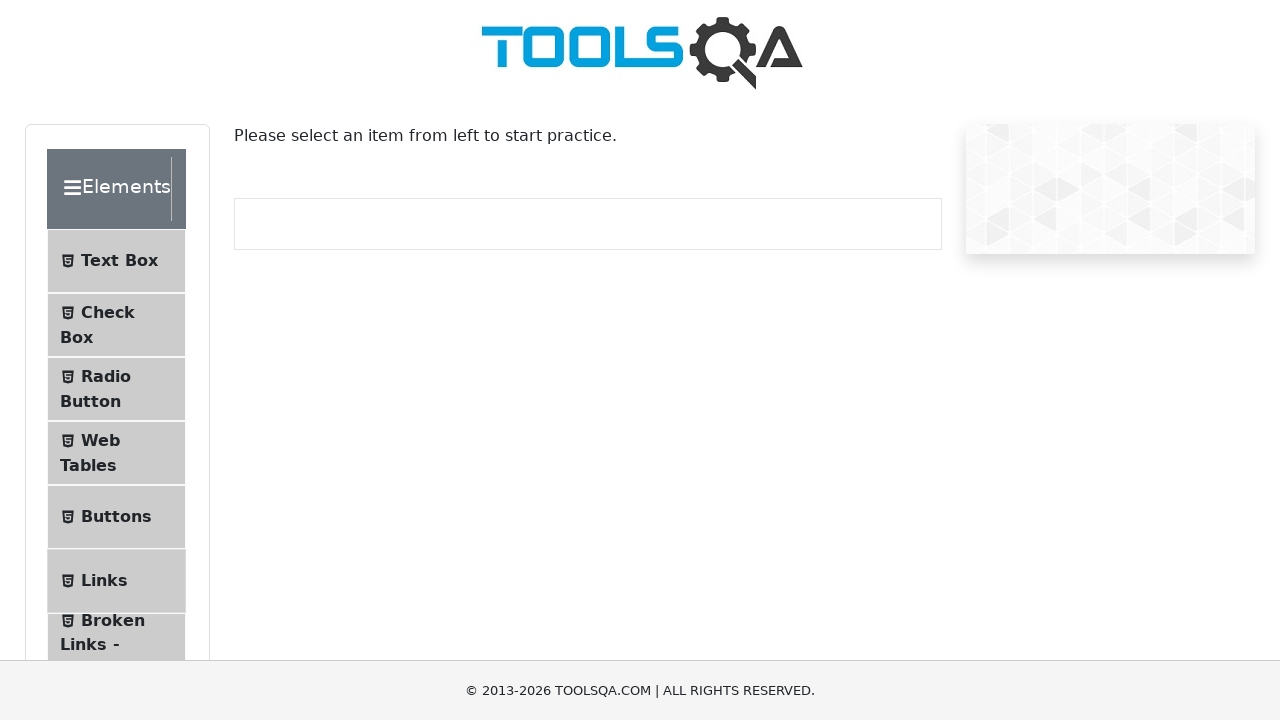

Clicked on Text Box submenu item at (116, 261) on #item-0
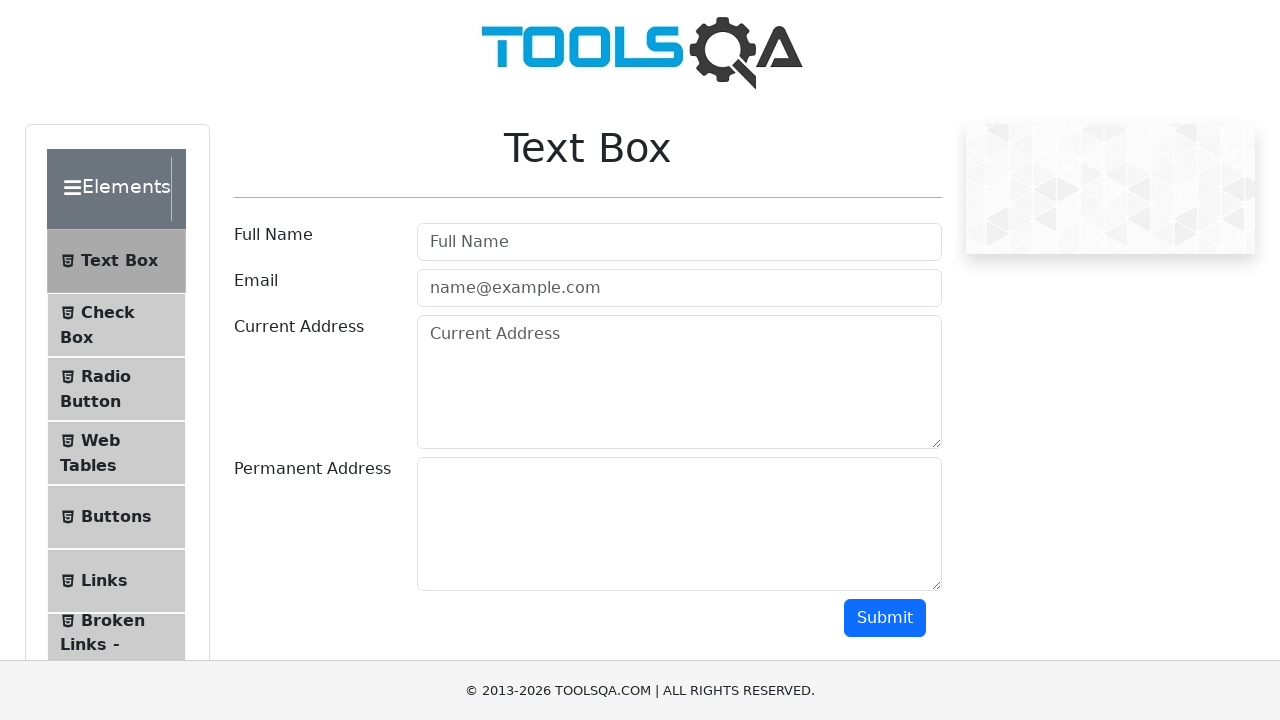

Scrolled down to view the Text Box form
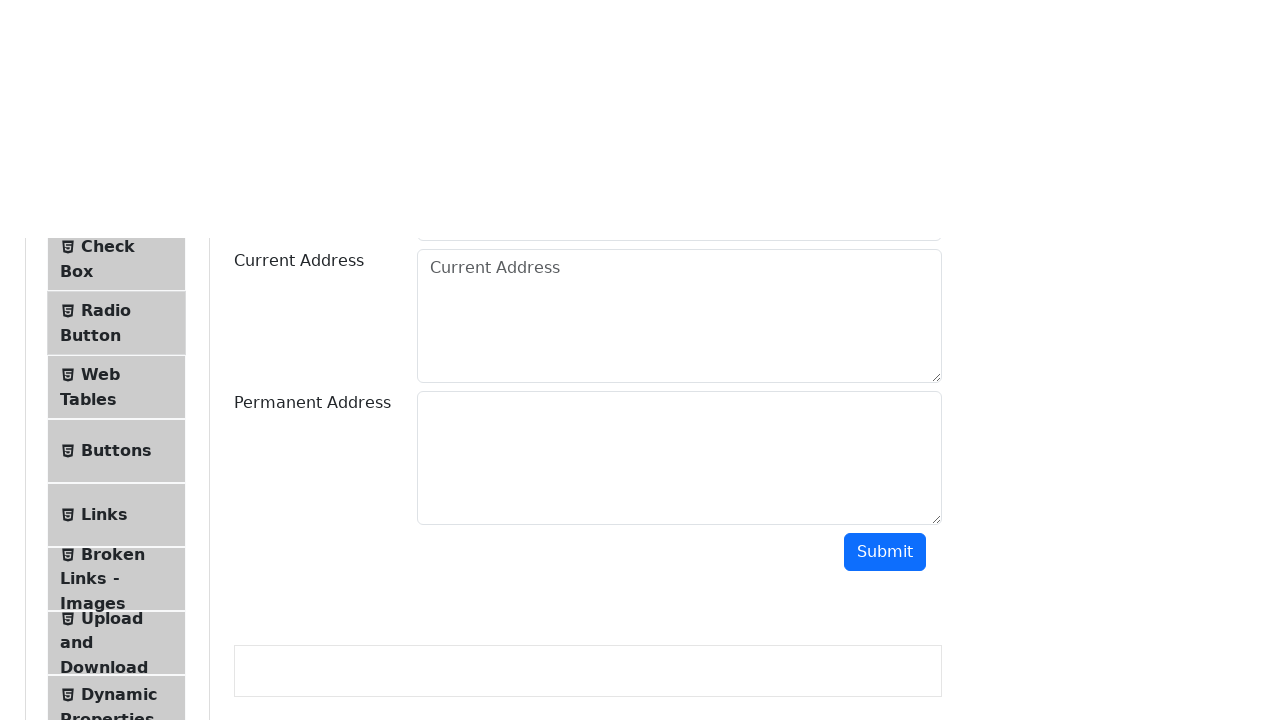

Filled full name field with 'FullNameTest' on #userName
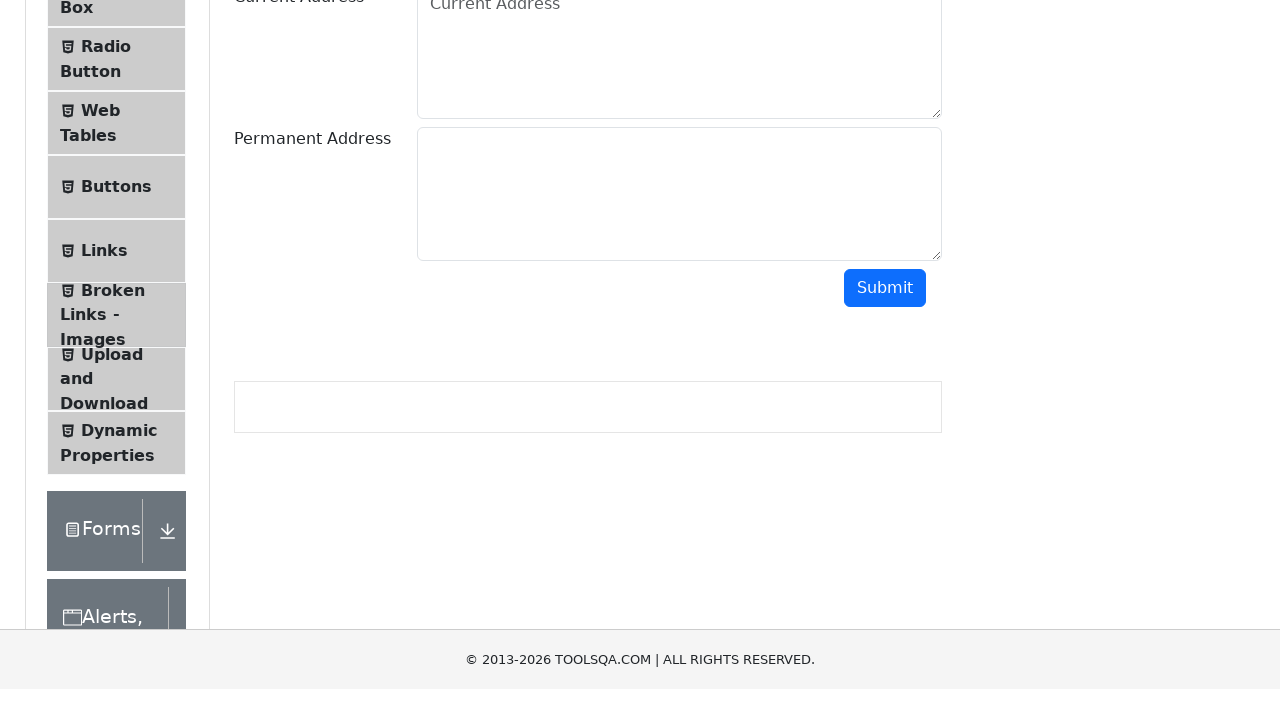

Filled email field with invalid format 'EmailTest' on #userEmail
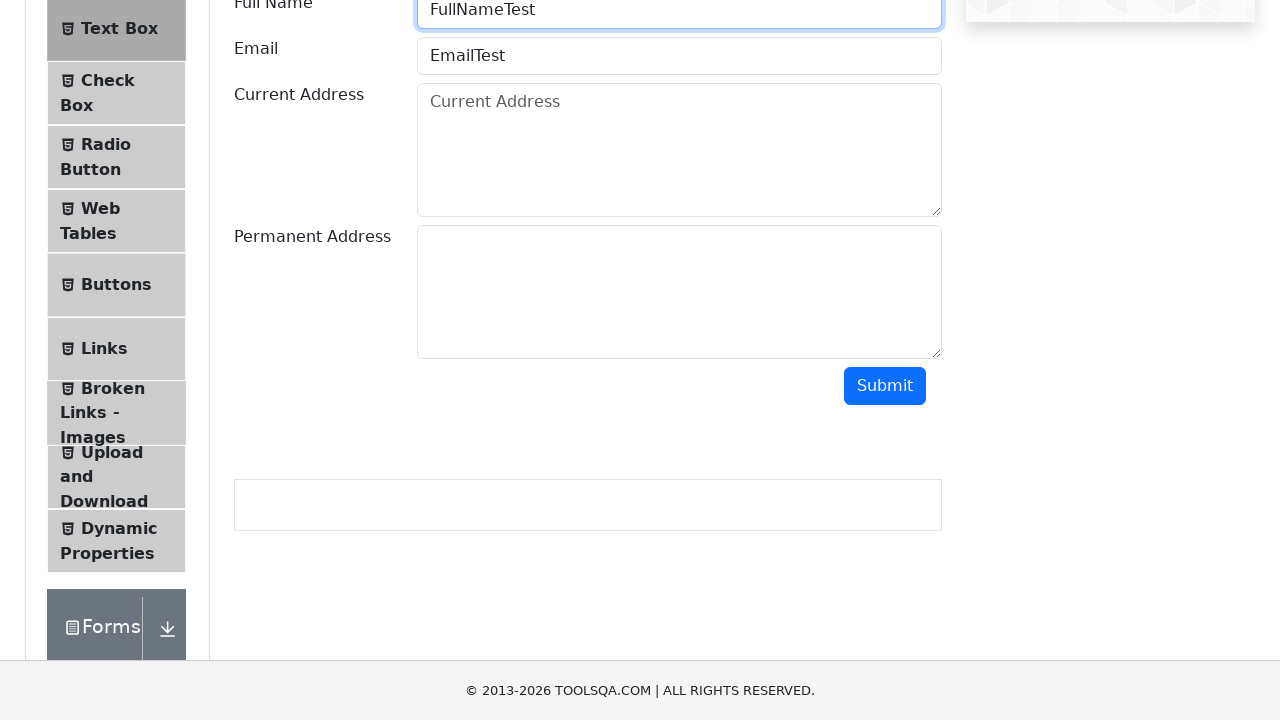

Clicked submit button with invalid email 'EmailTest' at (885, 386) on #submit
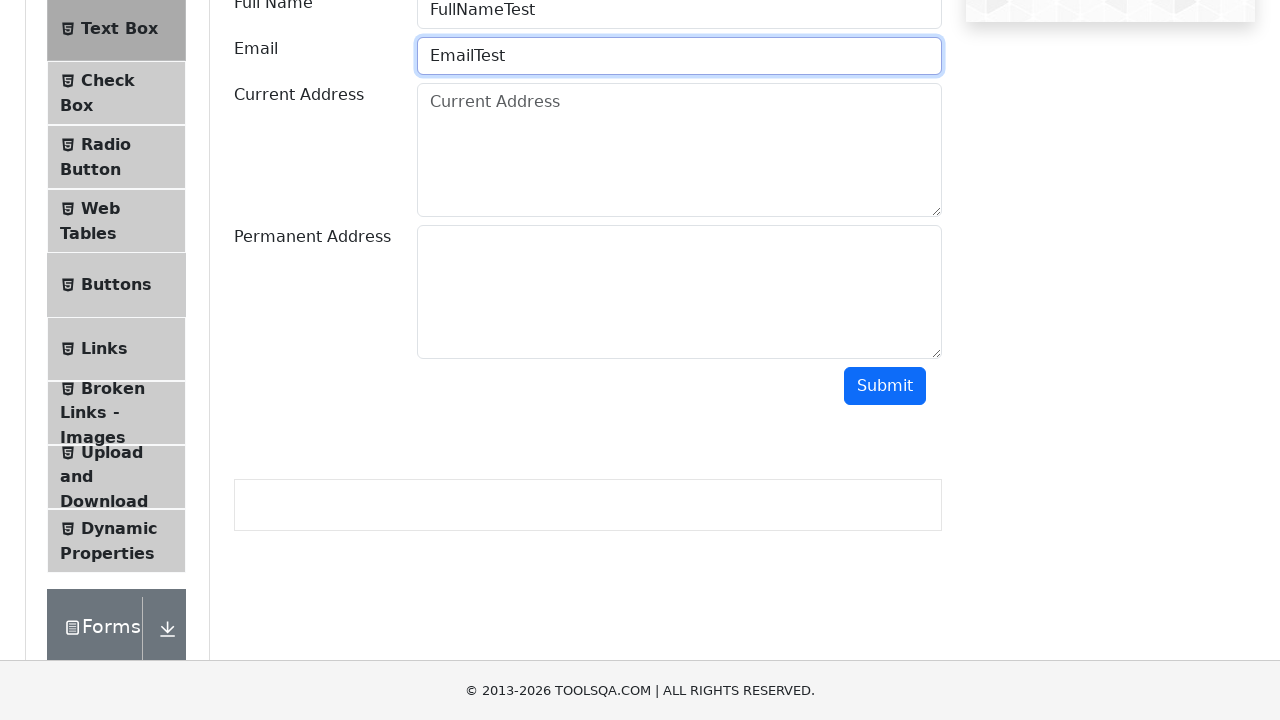

Cleared email field on #userEmail
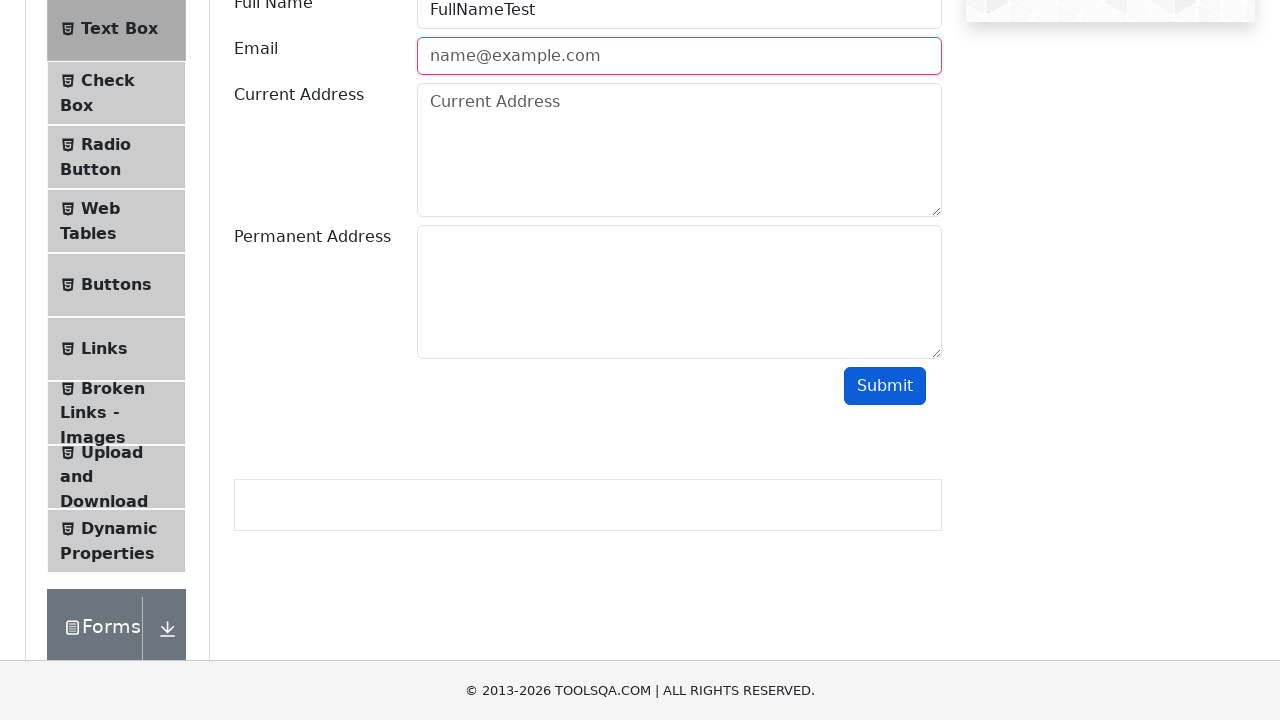

Filled email field with invalid format 'EmailTest@' on #userEmail
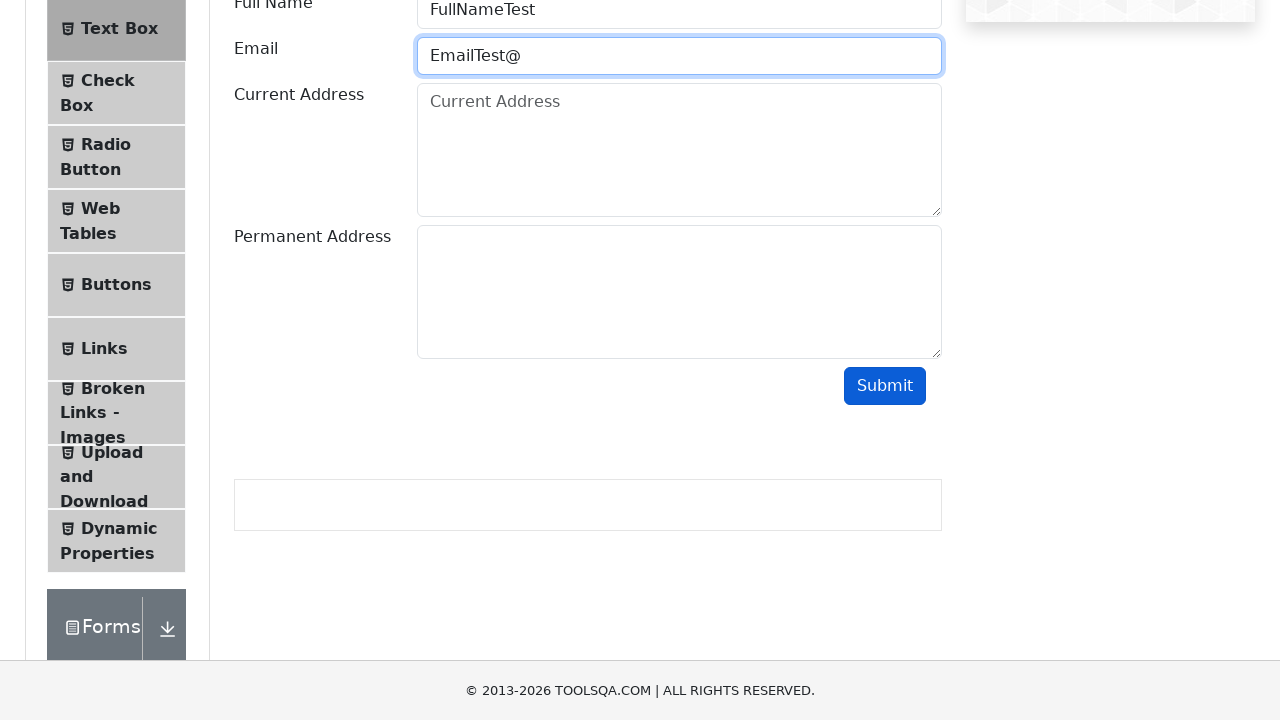

Clicked submit button with invalid email 'EmailTest@' at (885, 386) on #submit
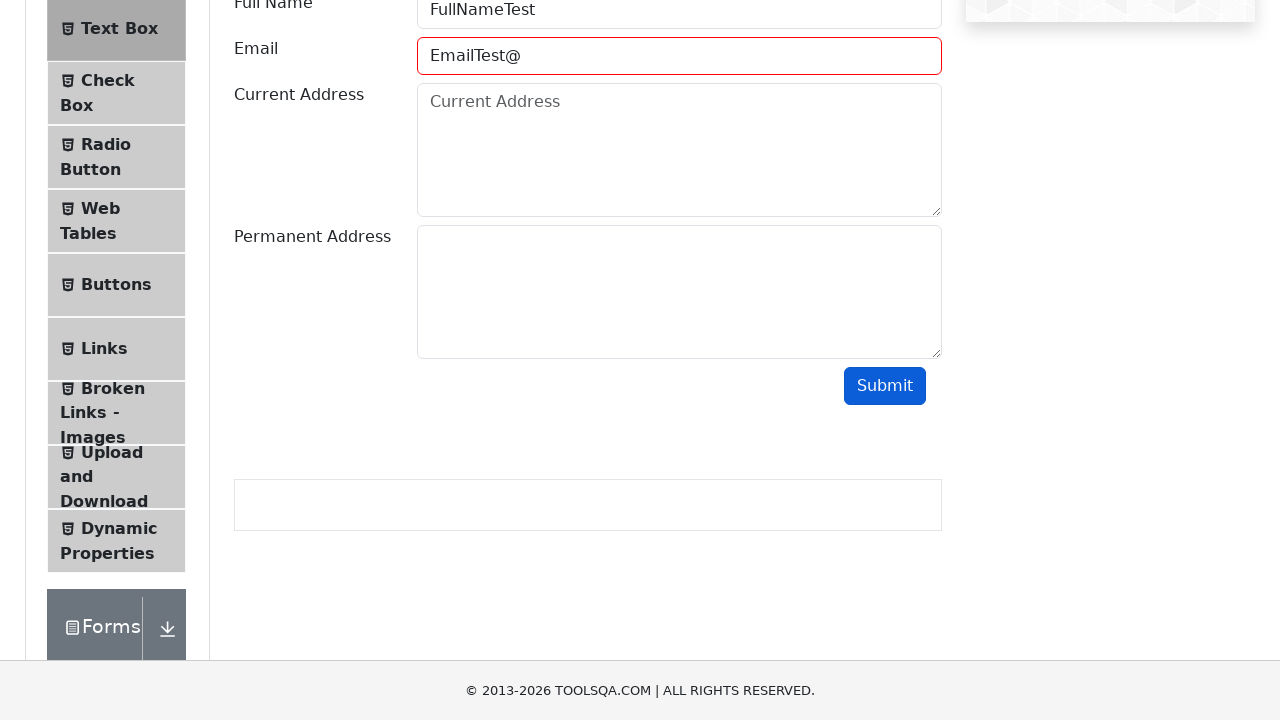

Cleared email field on #userEmail
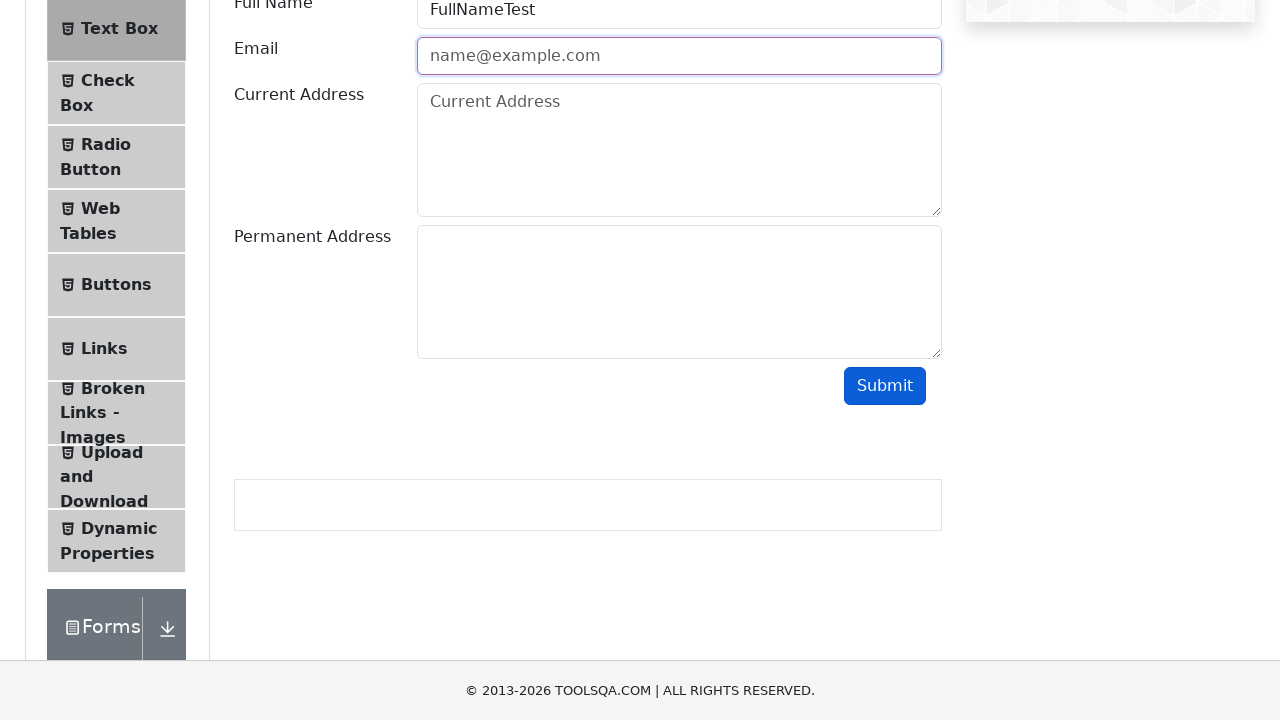

Filled email field with invalid format 'EmailTest@Test' on #userEmail
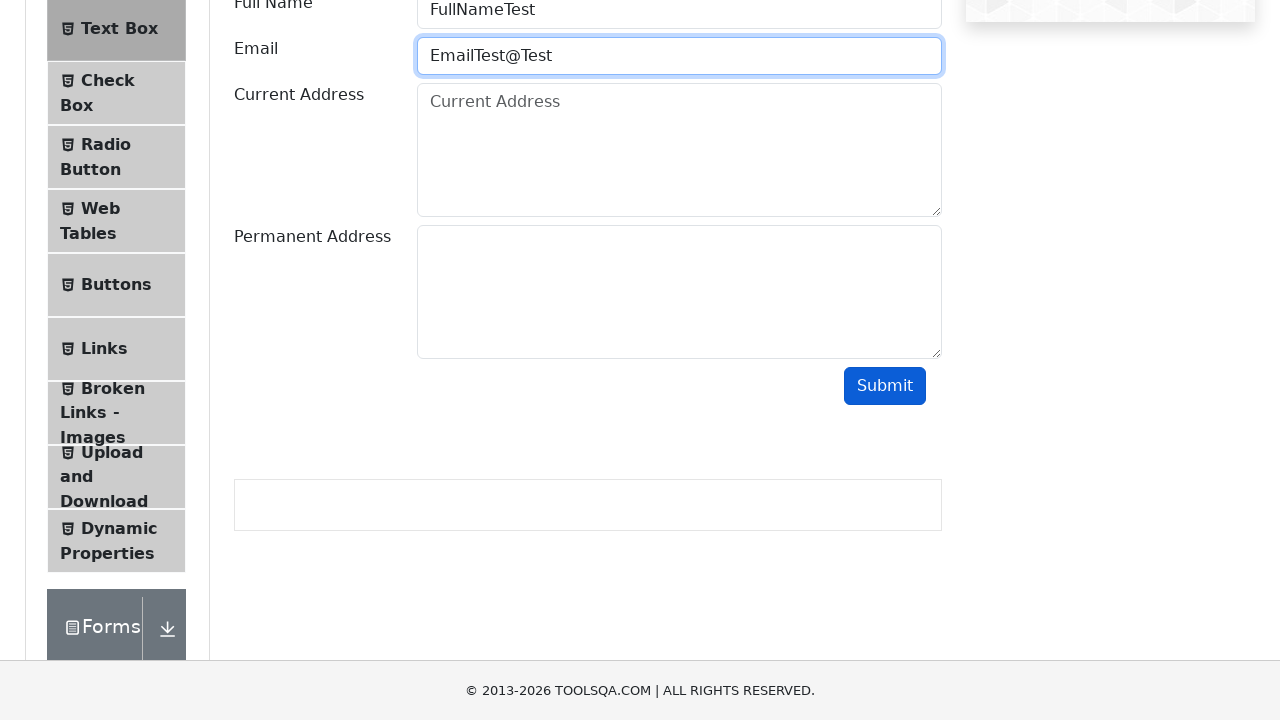

Clicked submit button with invalid email 'EmailTest@Test' at (885, 386) on #submit
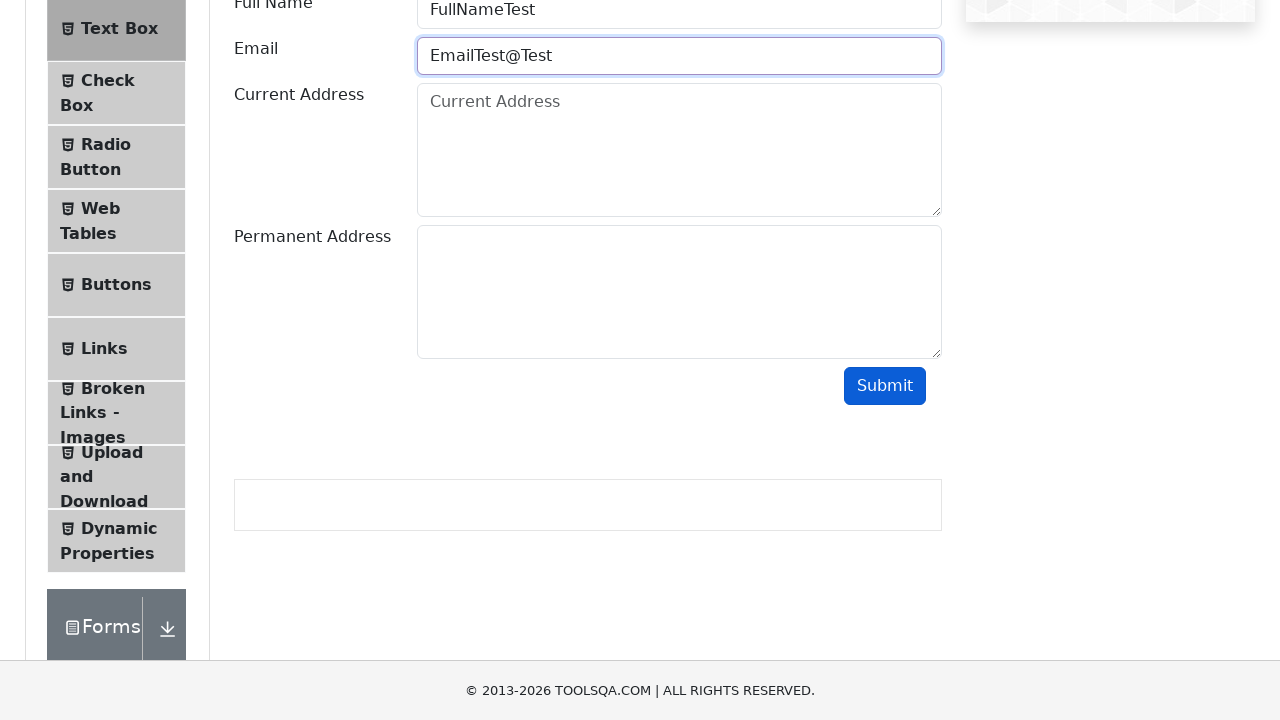

Cleared email field on #userEmail
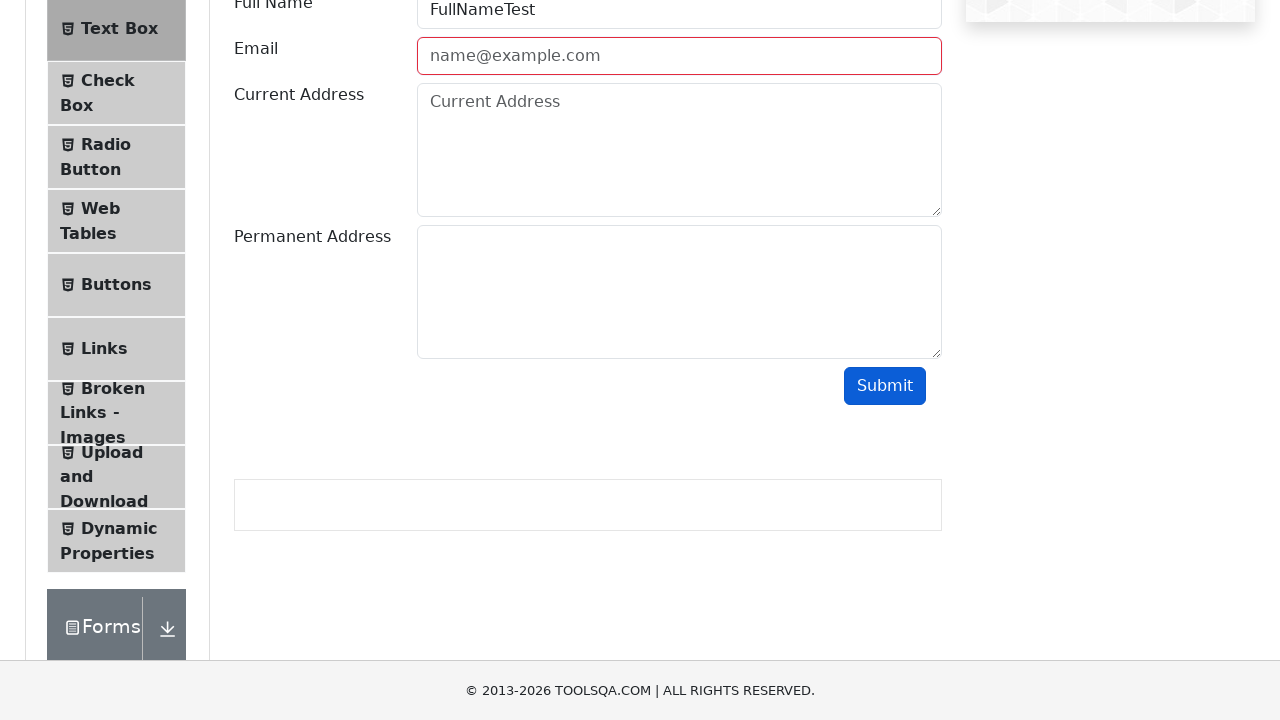

Filled email field with valid format 'EmailTest@Test.com' on #userEmail
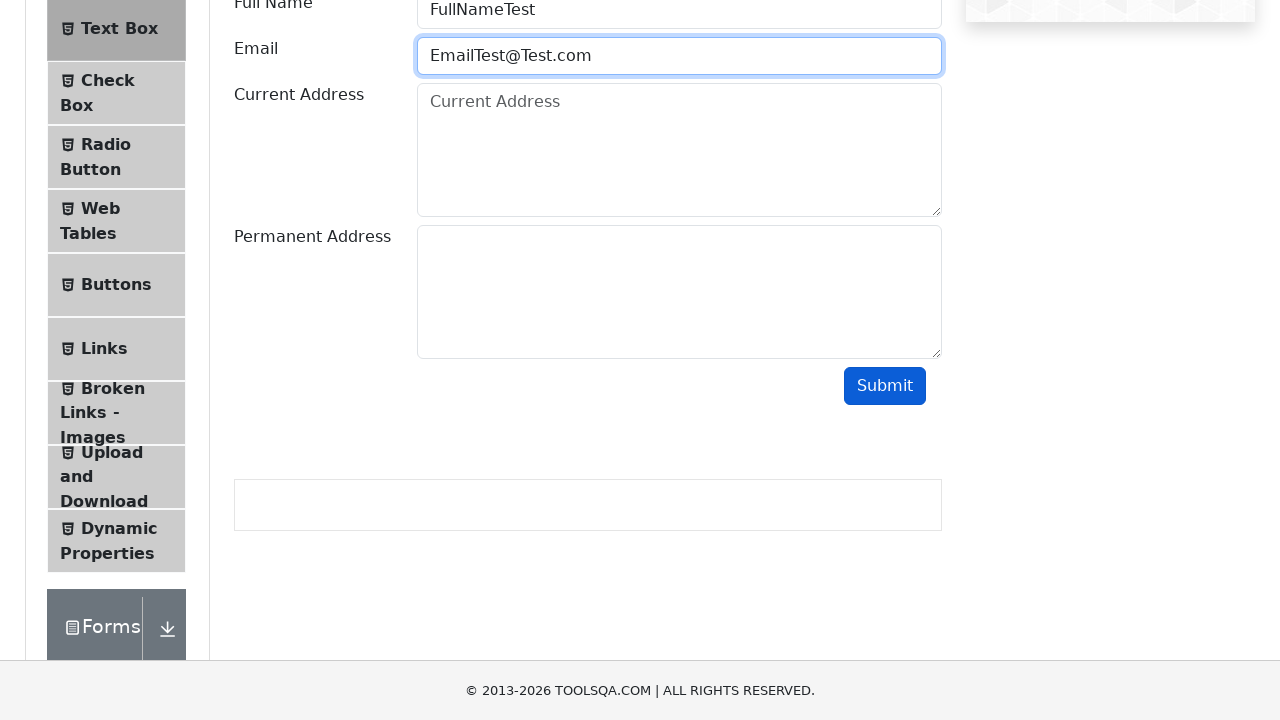

Filled current address field with 'CurrentAddressTest' on #currentAddress
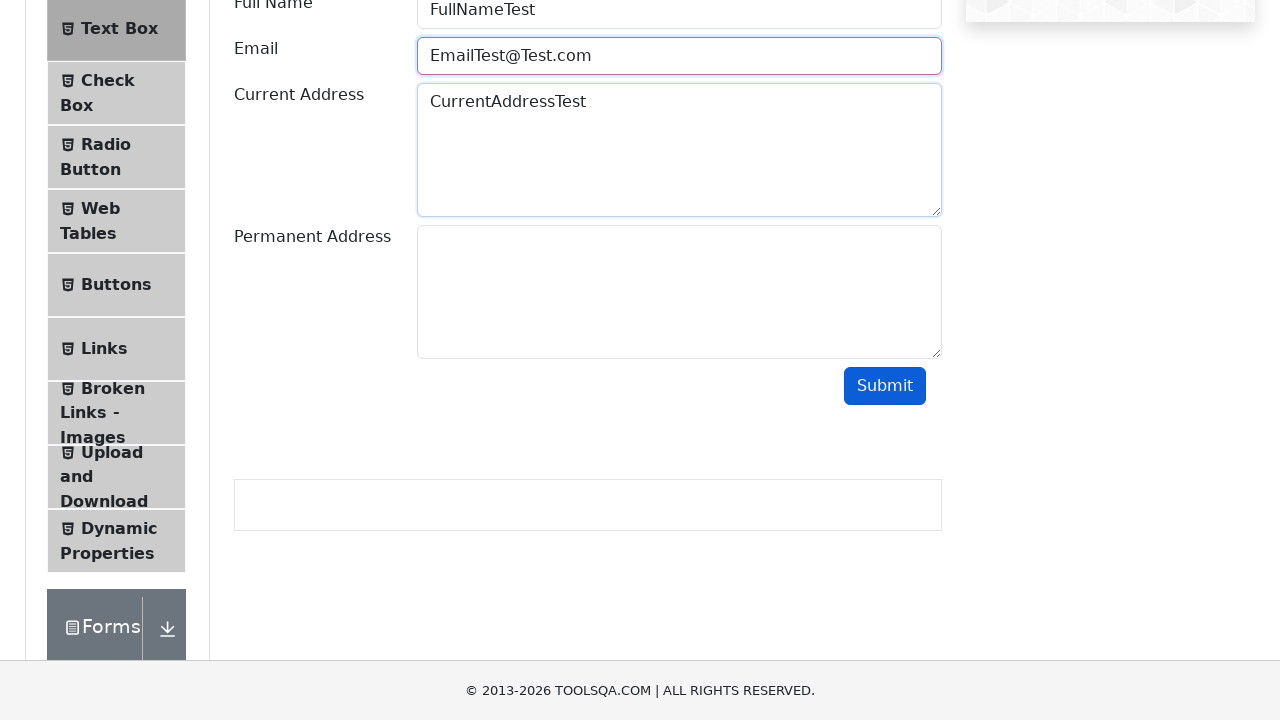

Filled permanent address field with 'PermanentAddressTest' on #permanentAddress
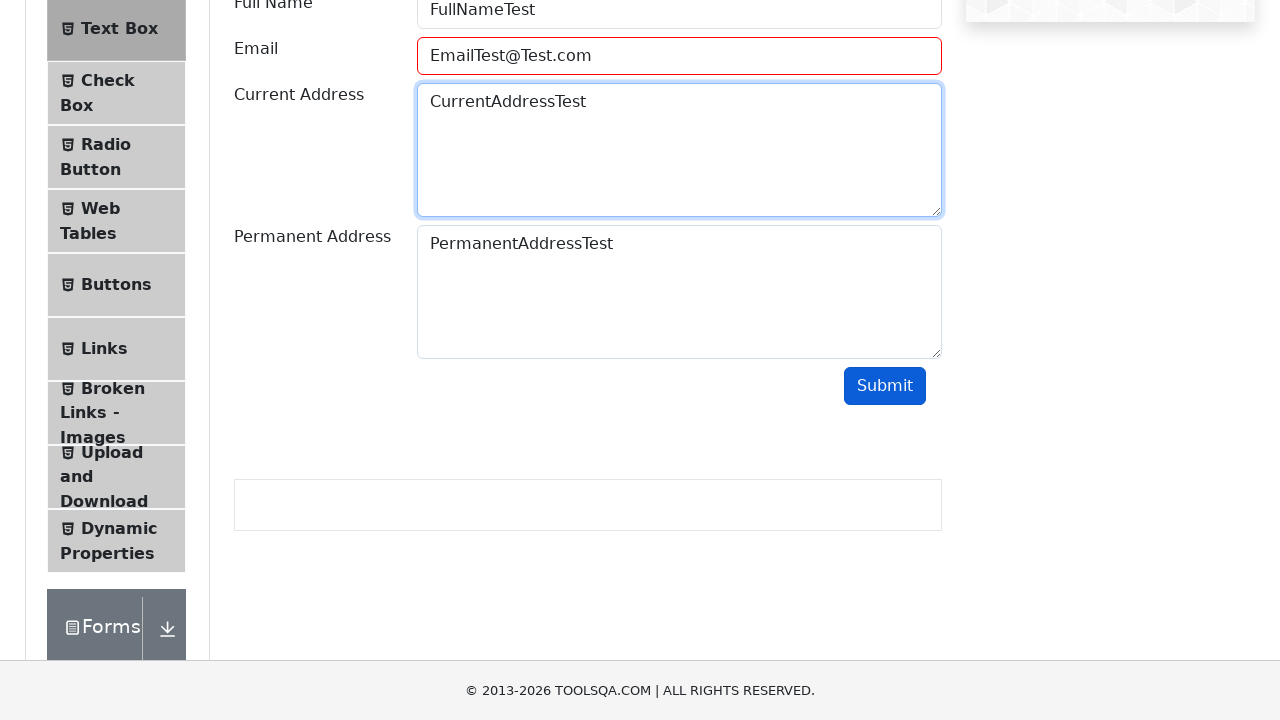

Clicked submit button to submit the Text Box form with all valid data at (885, 386) on #submit
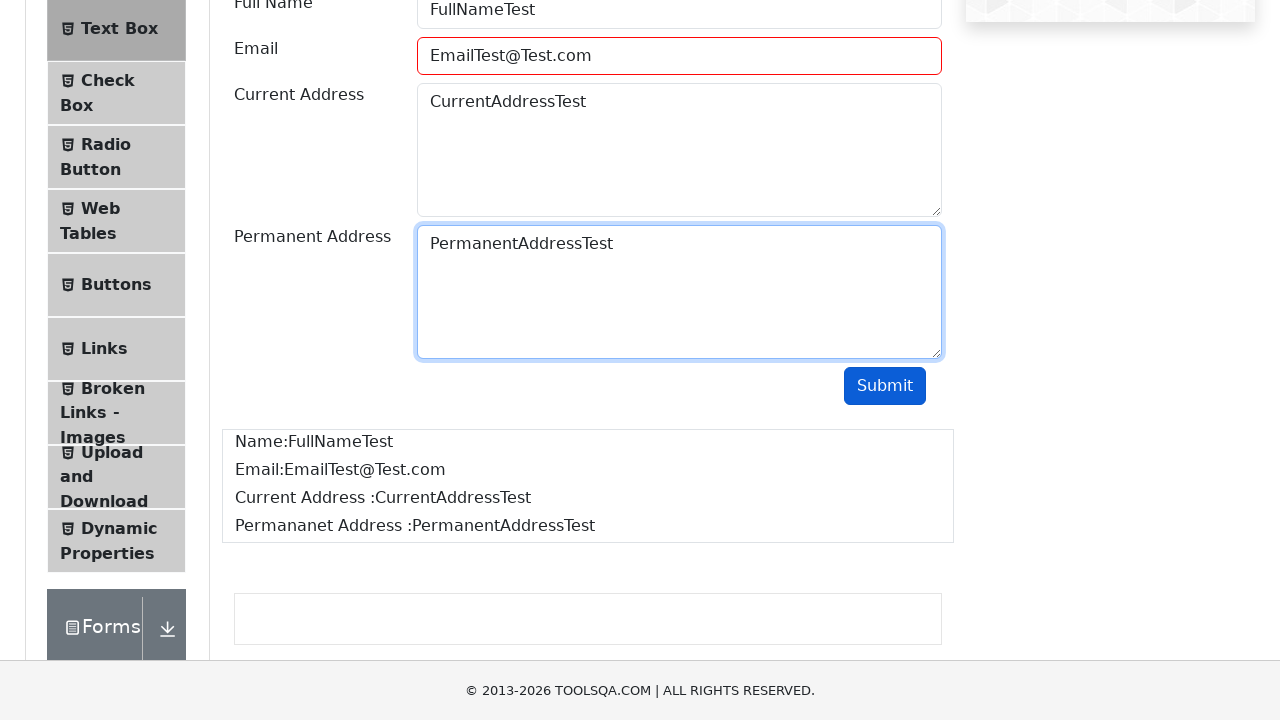

Waited for output section to appear on the page
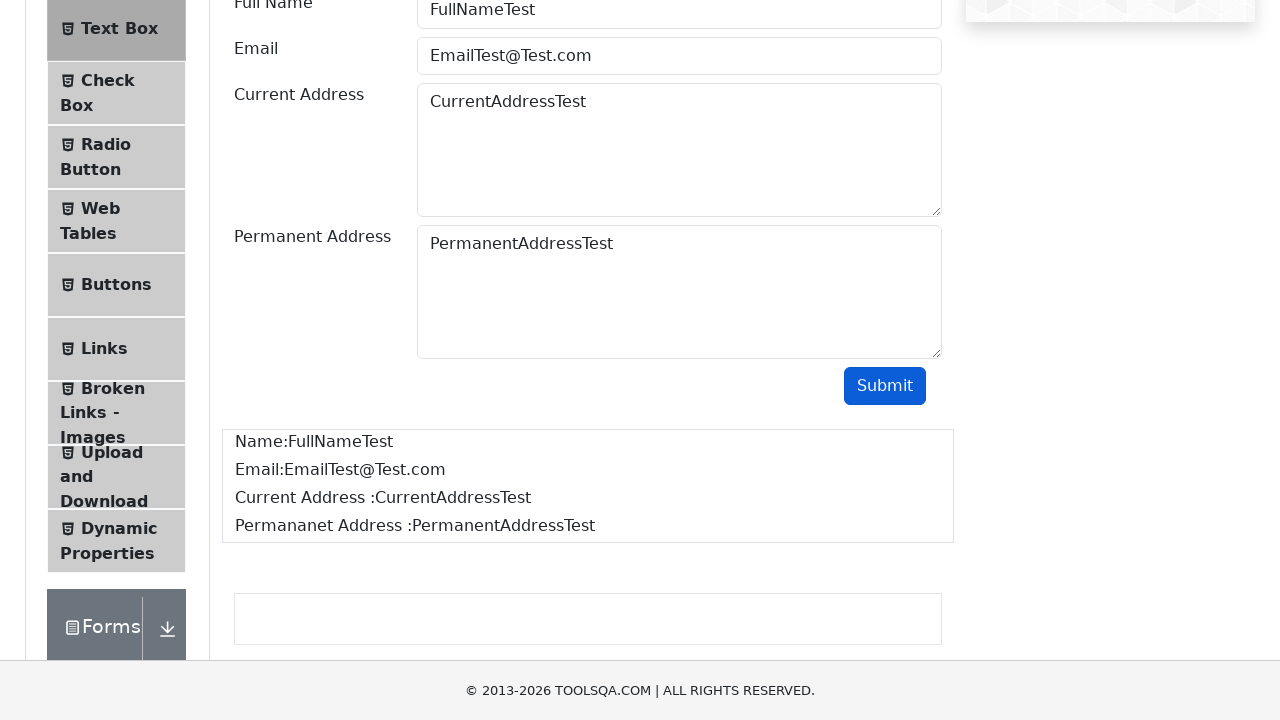

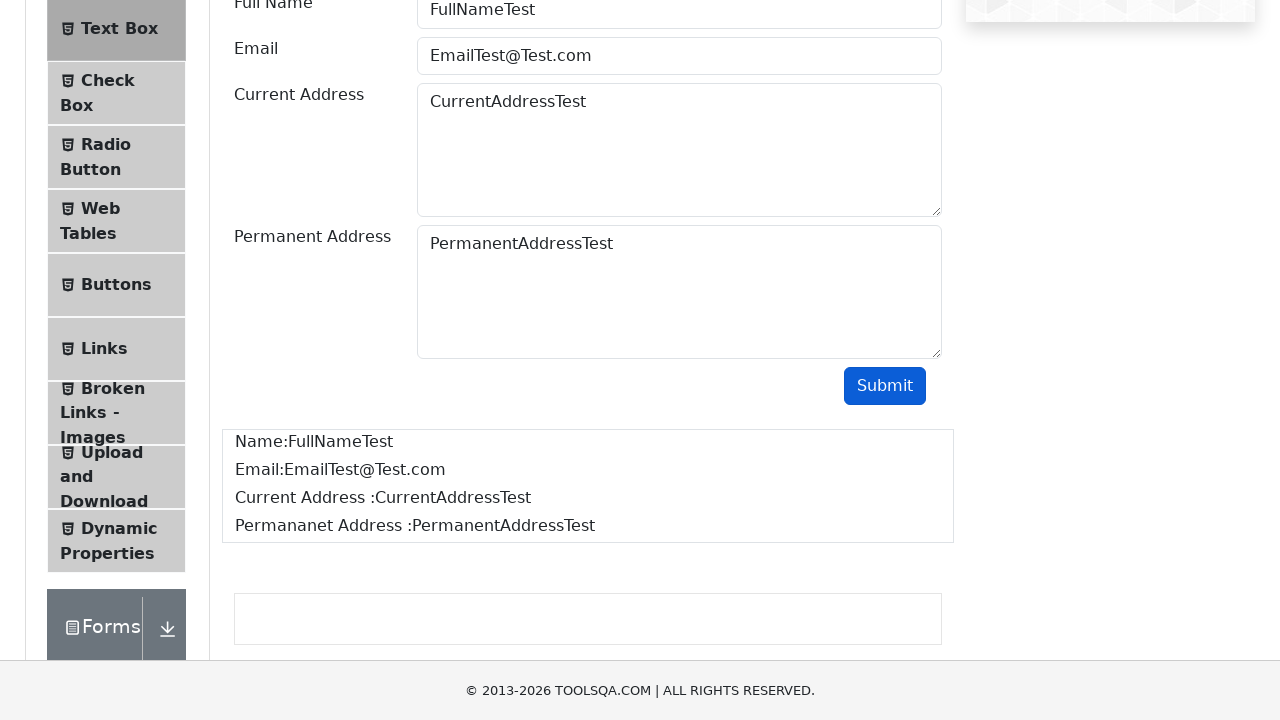